Tests interaction with Shadow DOM elements by accessing shadow root and extracting text from shadow content

Starting URL: http://watir.com/examples/shadow_dom.html

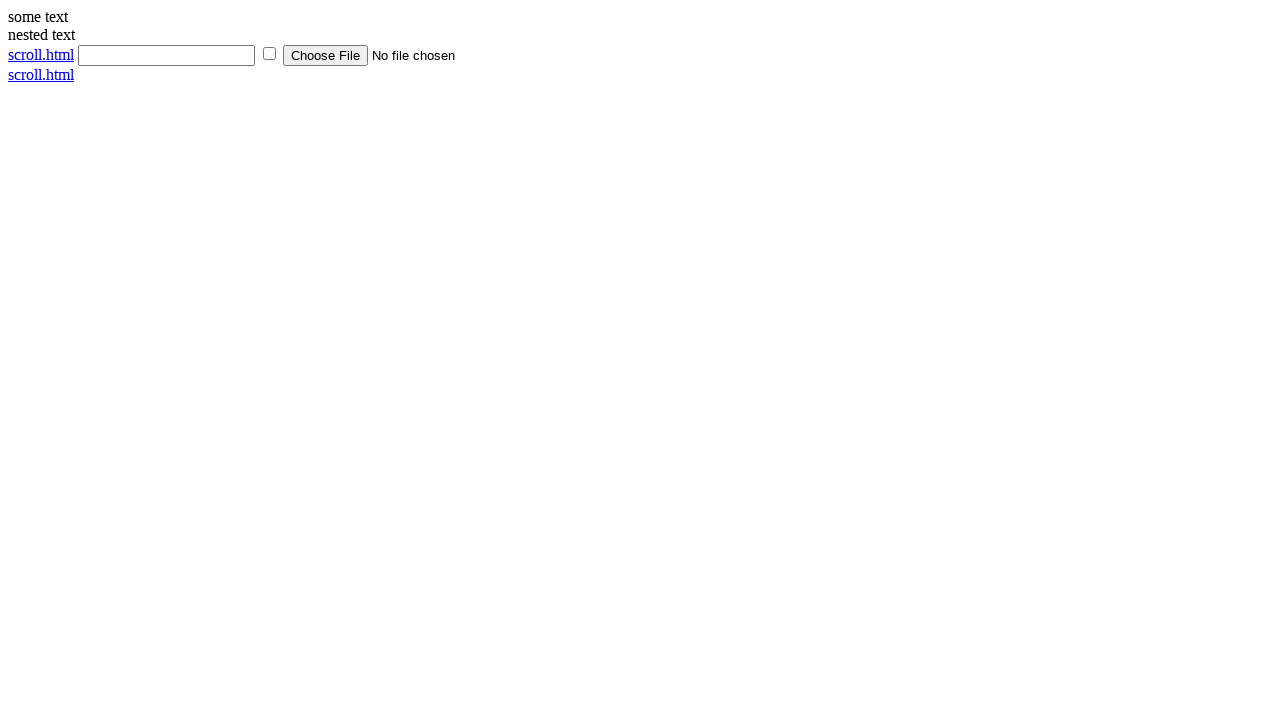

Navigated to Shadow DOM test page
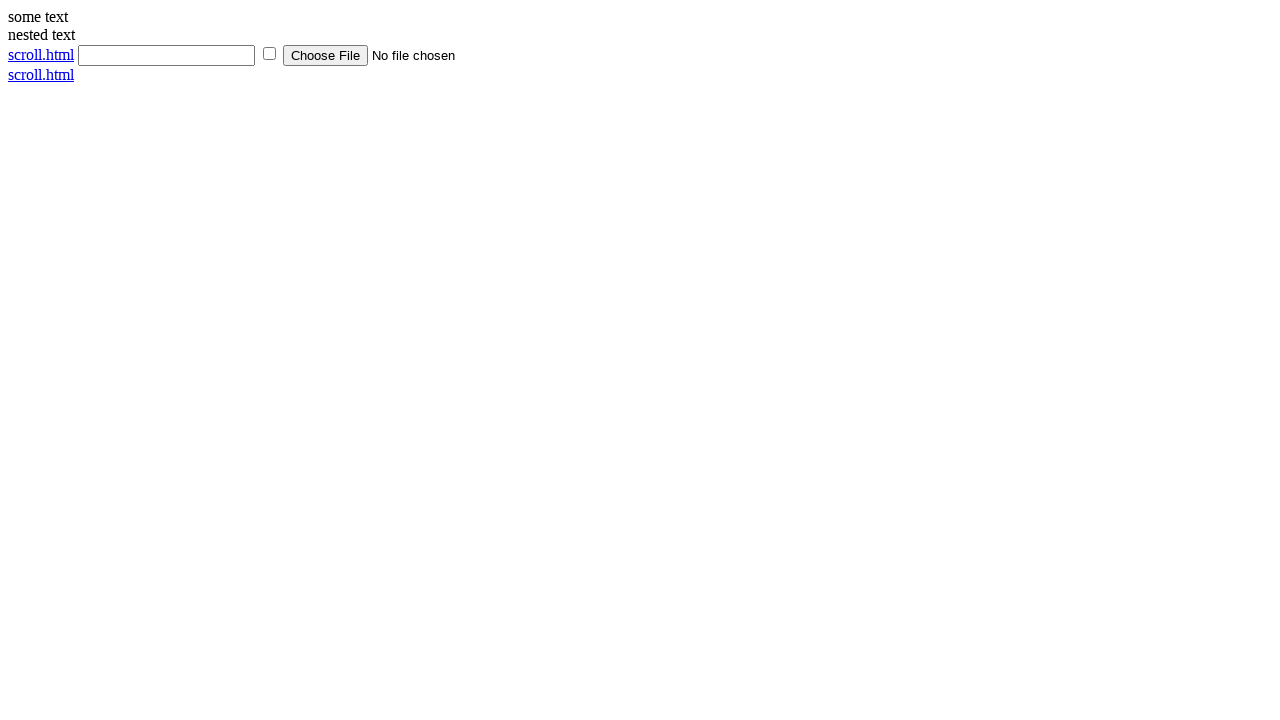

Located shadow host element
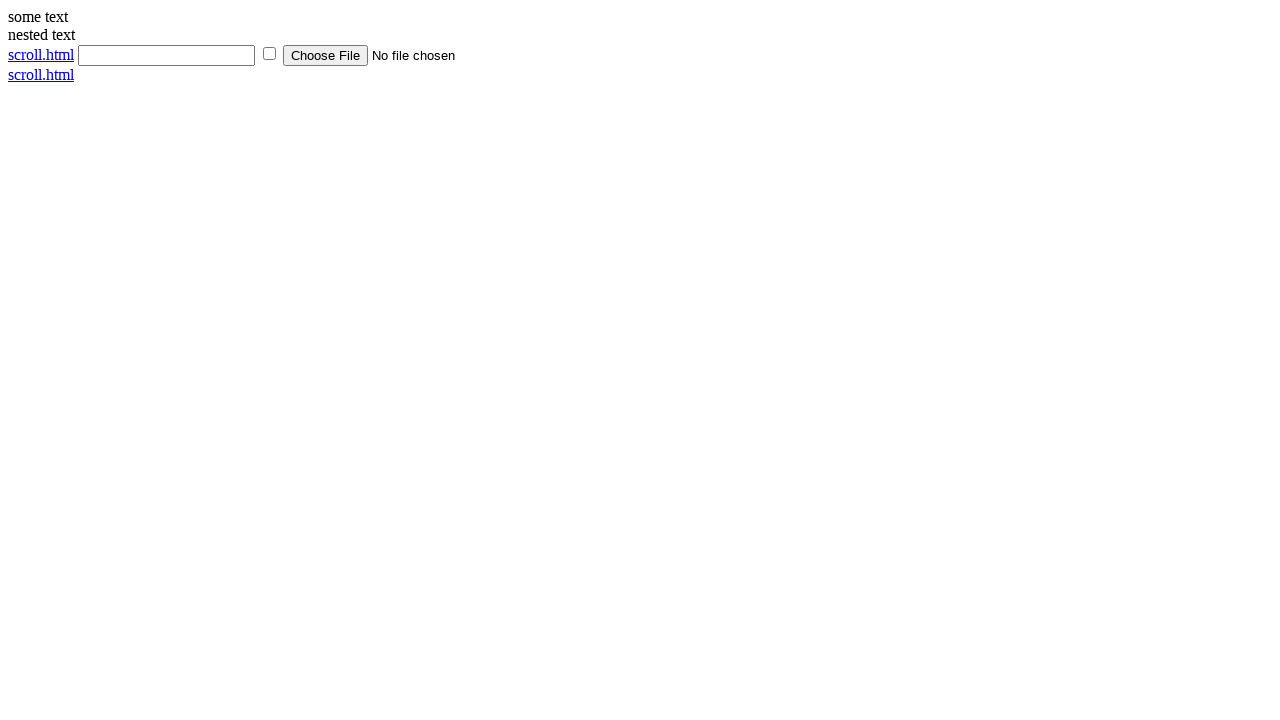

Extracted text content from shadow DOM element
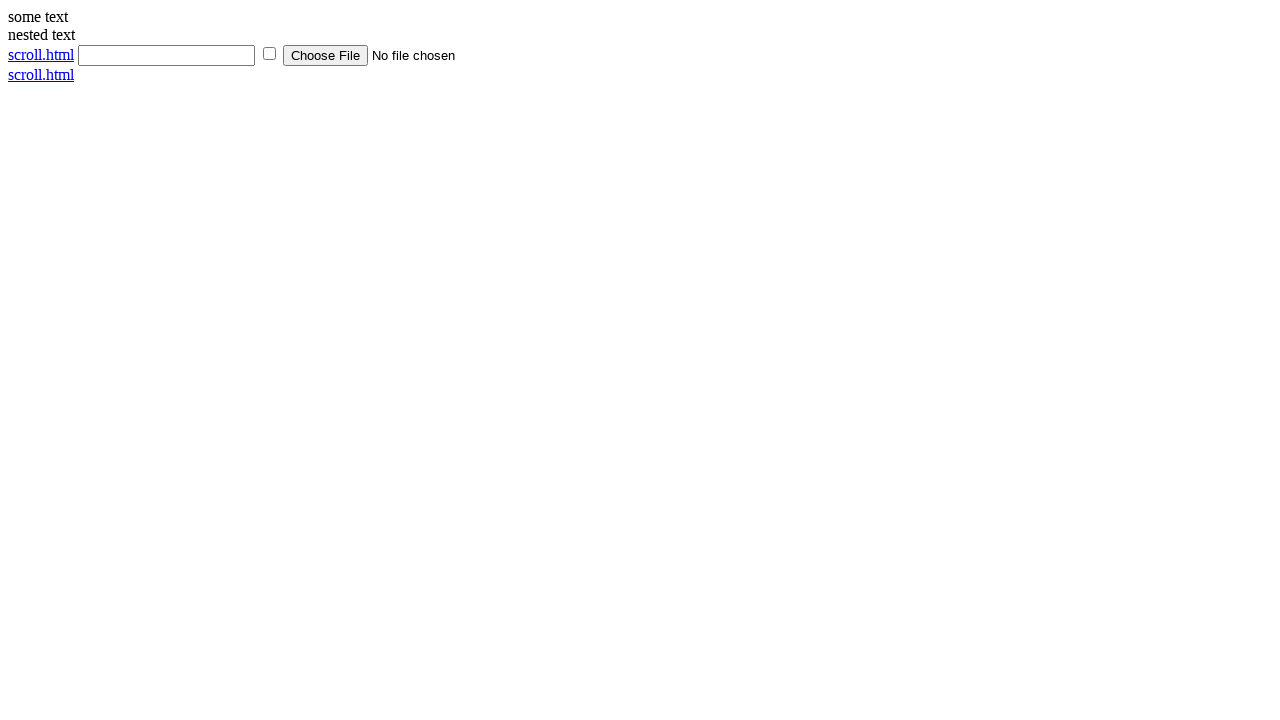

Verified shadow DOM text: some text
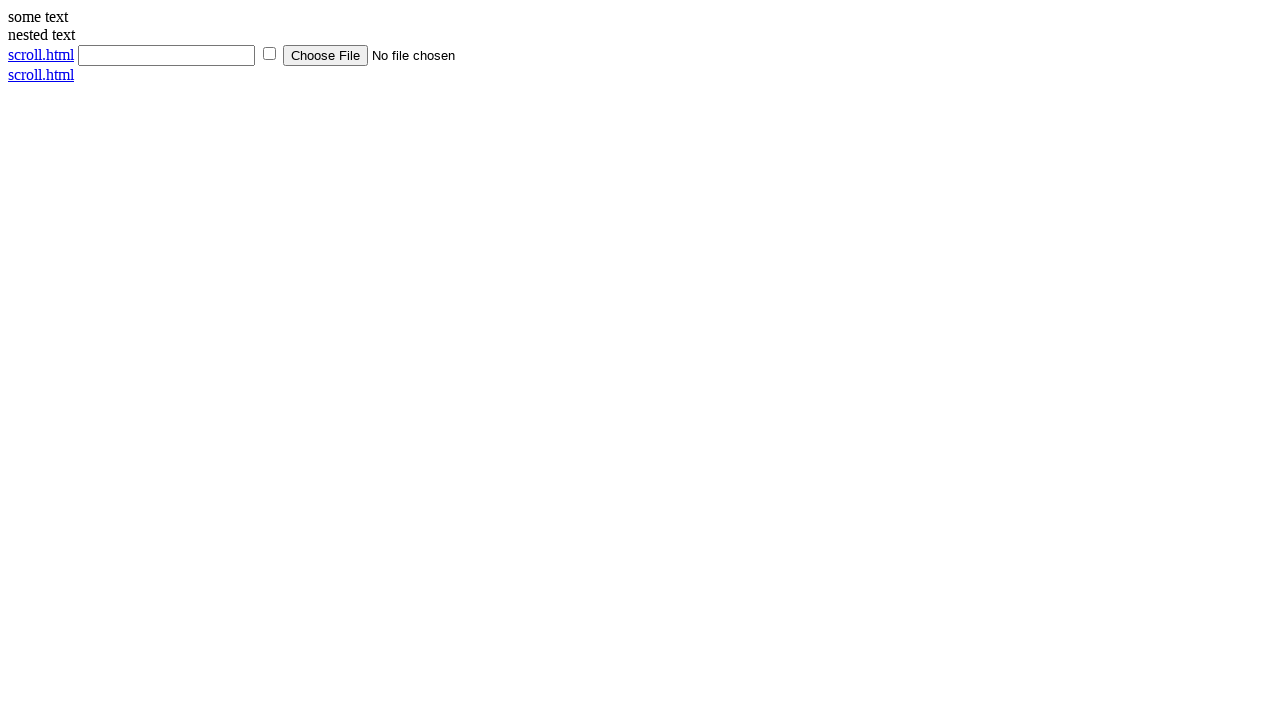

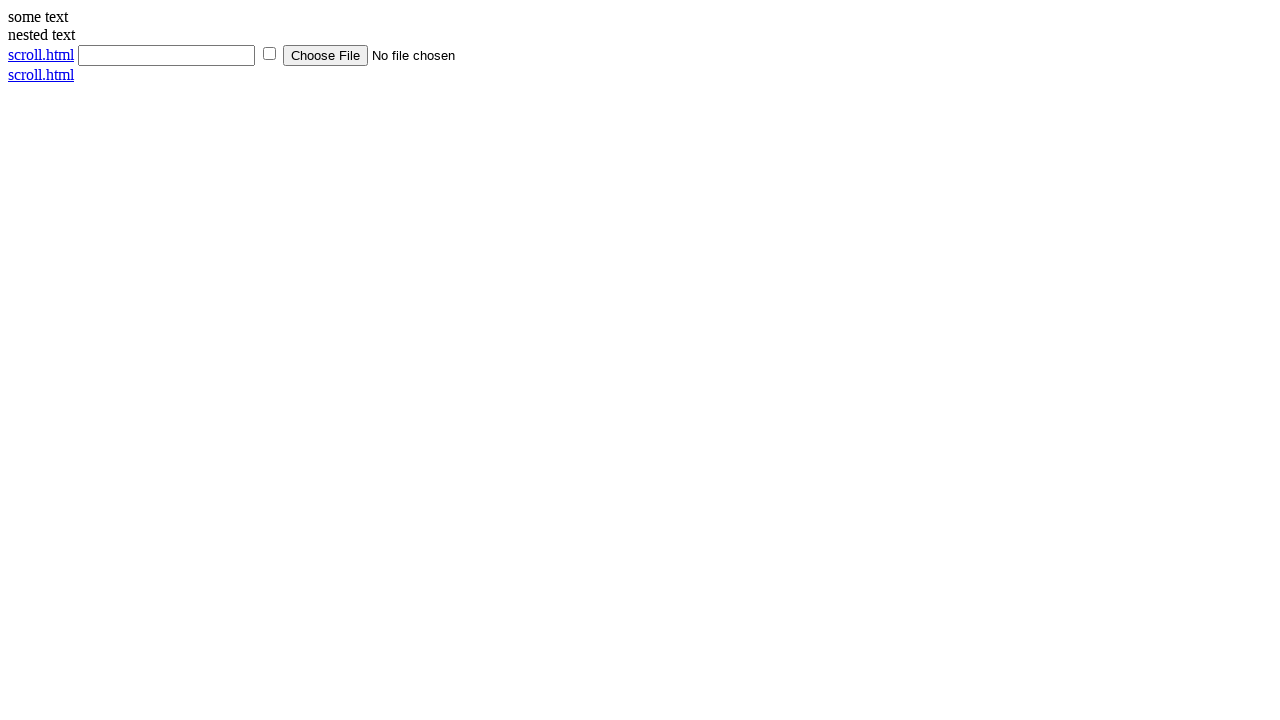